Tests dismissing a JavaScript confirm dialog by clicking a button to trigger the confirm and then canceling it

Starting URL: https://automationfc.github.io/basic-form/index.html

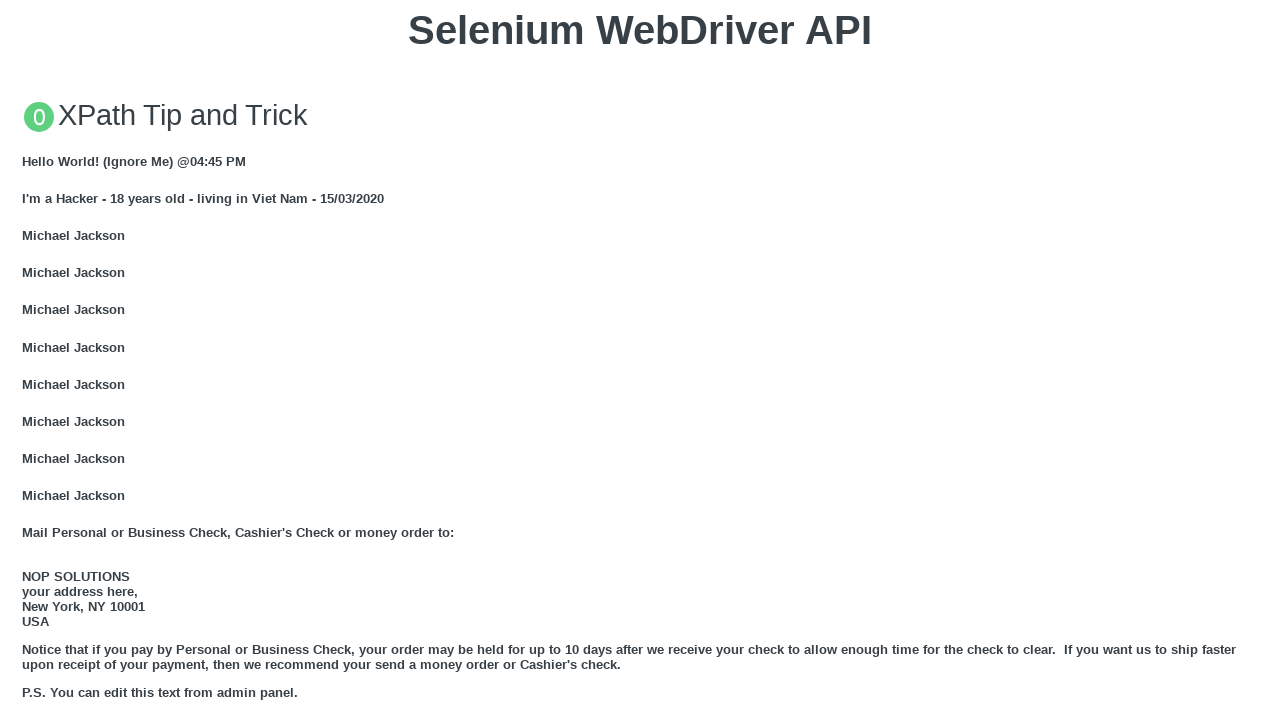

Clicked button to trigger JavaScript confirm dialog at (640, 360) on xpath=//button[text()='Click for JS Confirm']
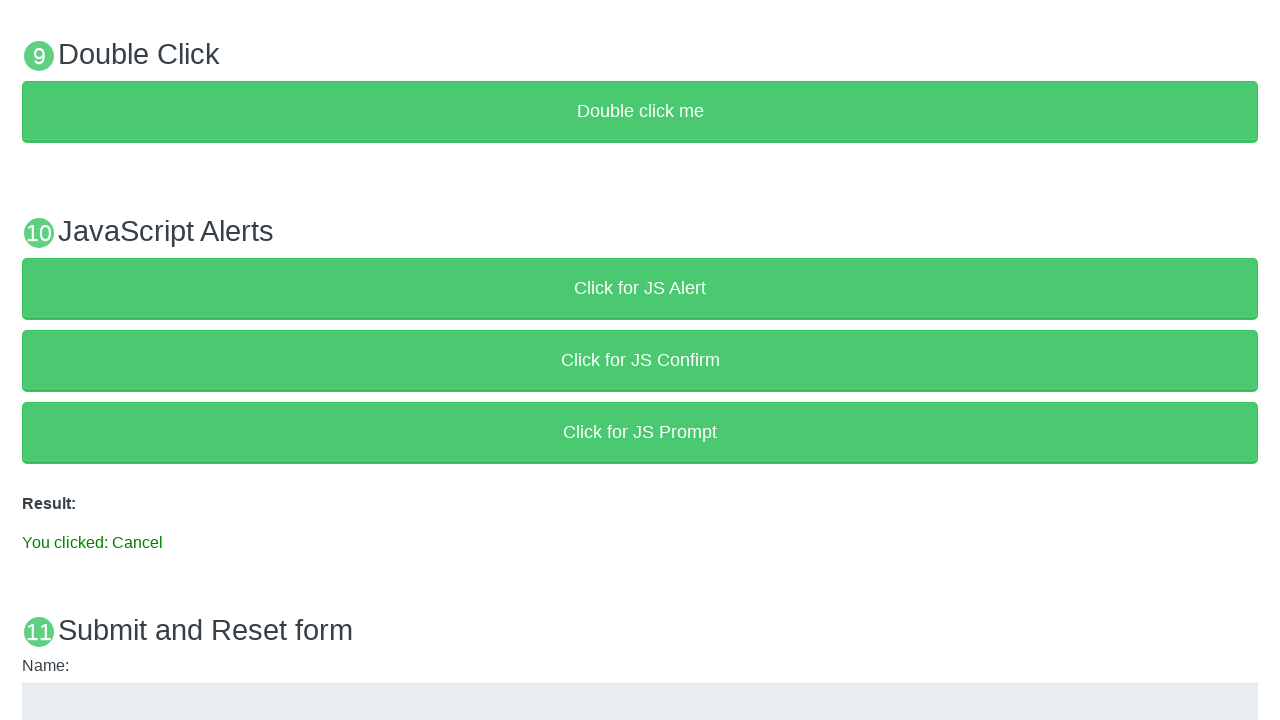

Set up dialog handler to dismiss the confirm dialog
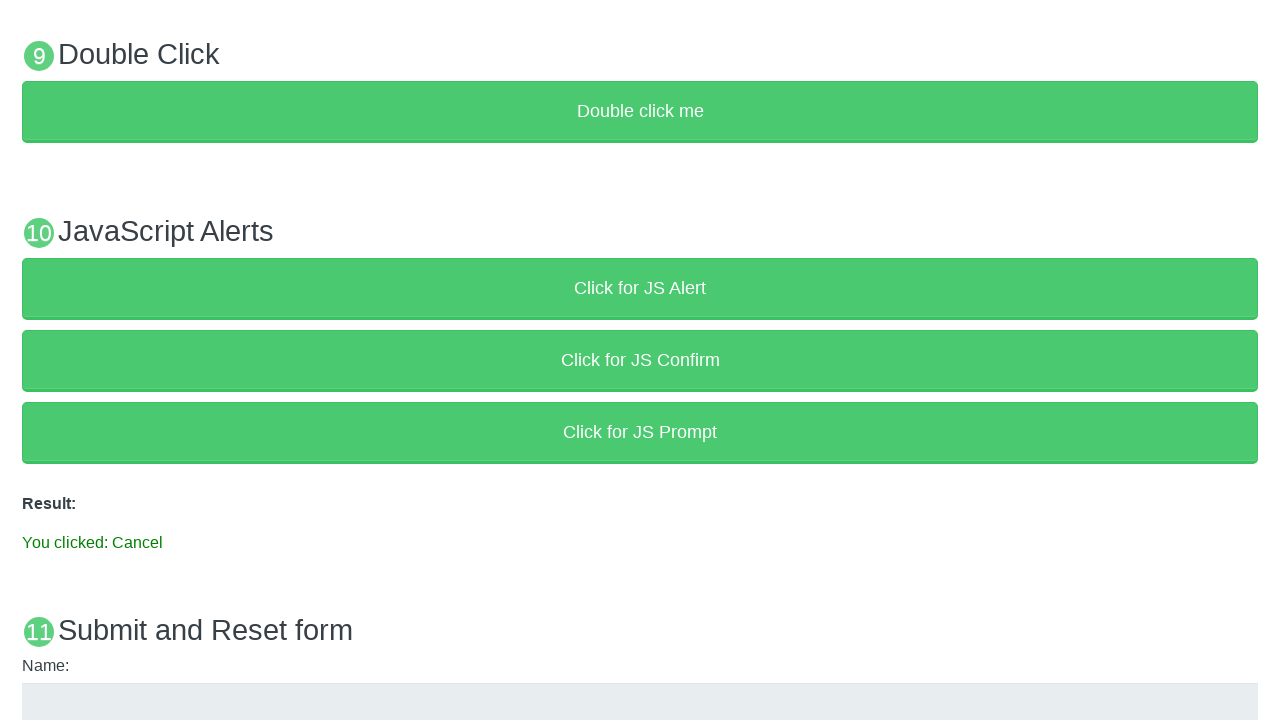

Confirmed that result text shows 'You clicked: Cancel'
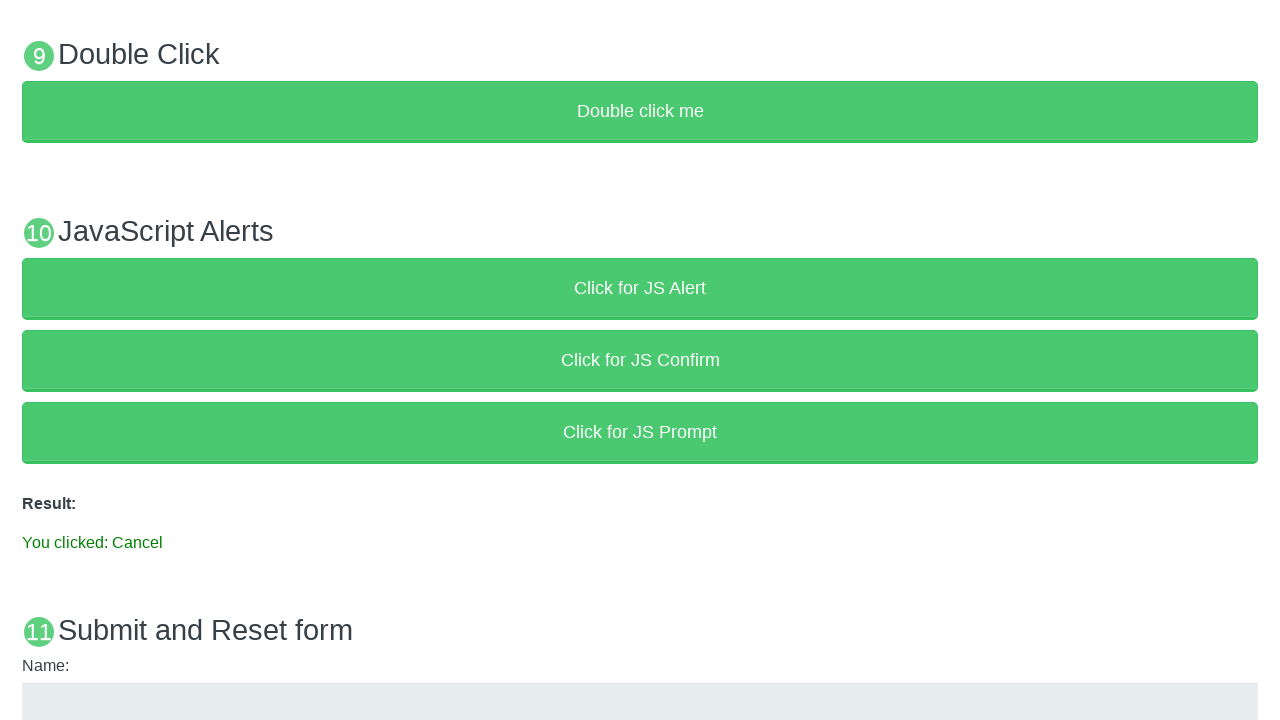

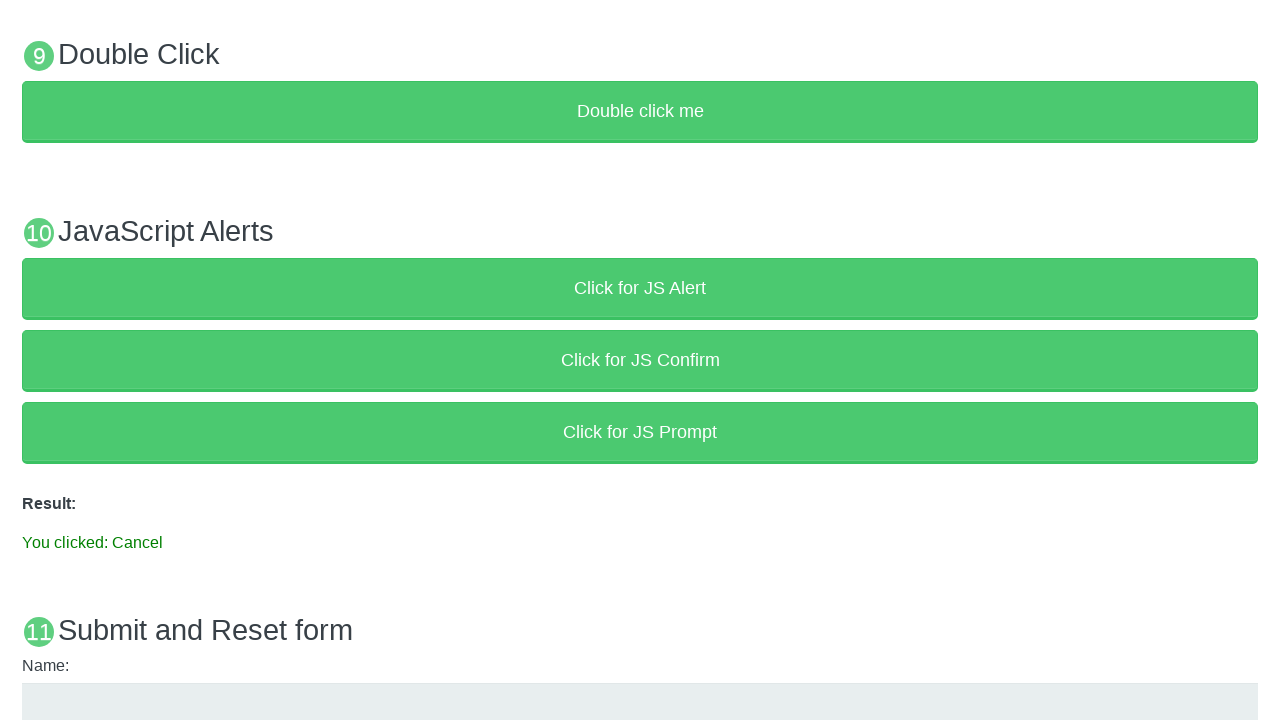